Tests radio button and checkbox functionality on the Basic Elements page by clicking and verifying their selection state

Starting URL: http://automationbykrishna.com/

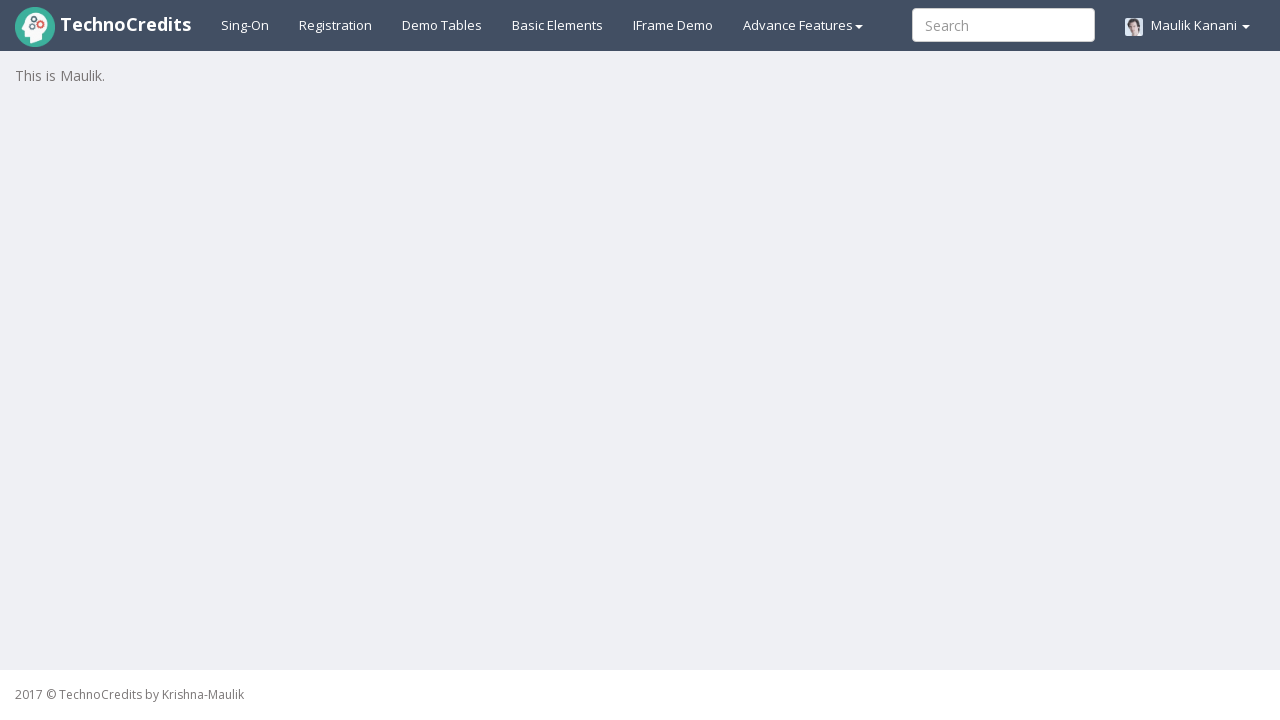

Clicked on Basic Elements link at (558, 25) on #basicelements
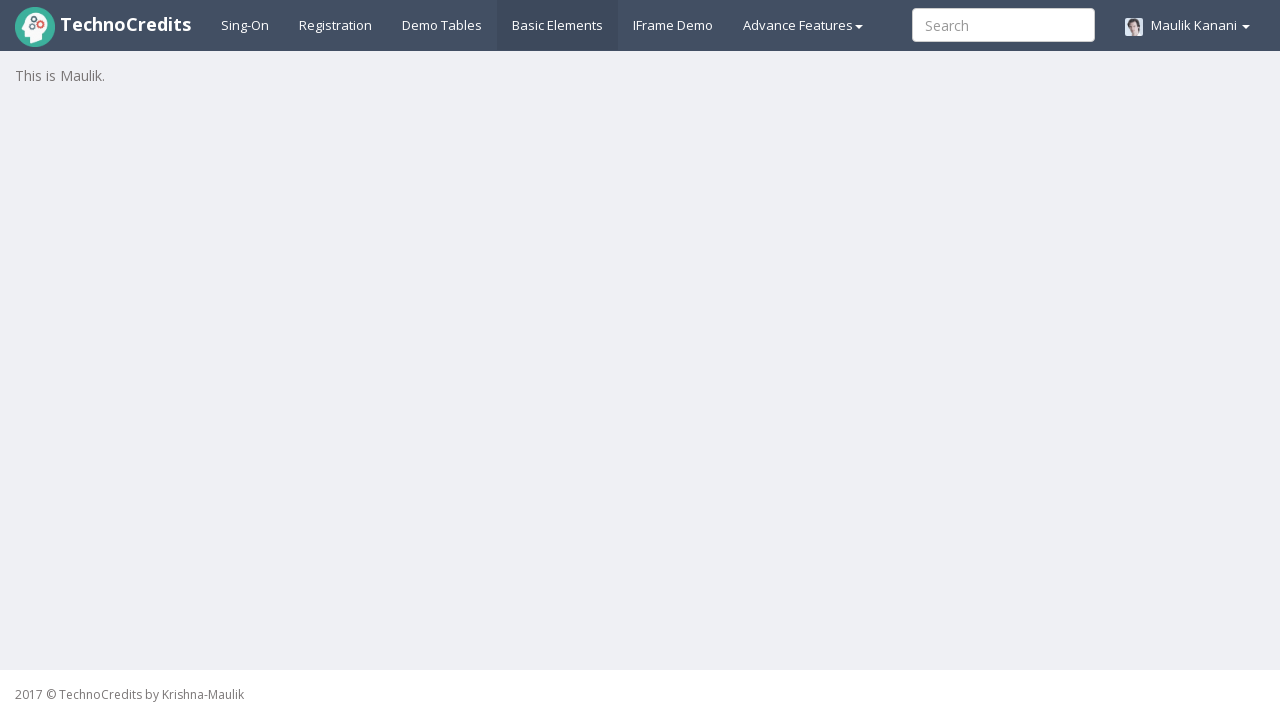

Waited 3 seconds for page to load
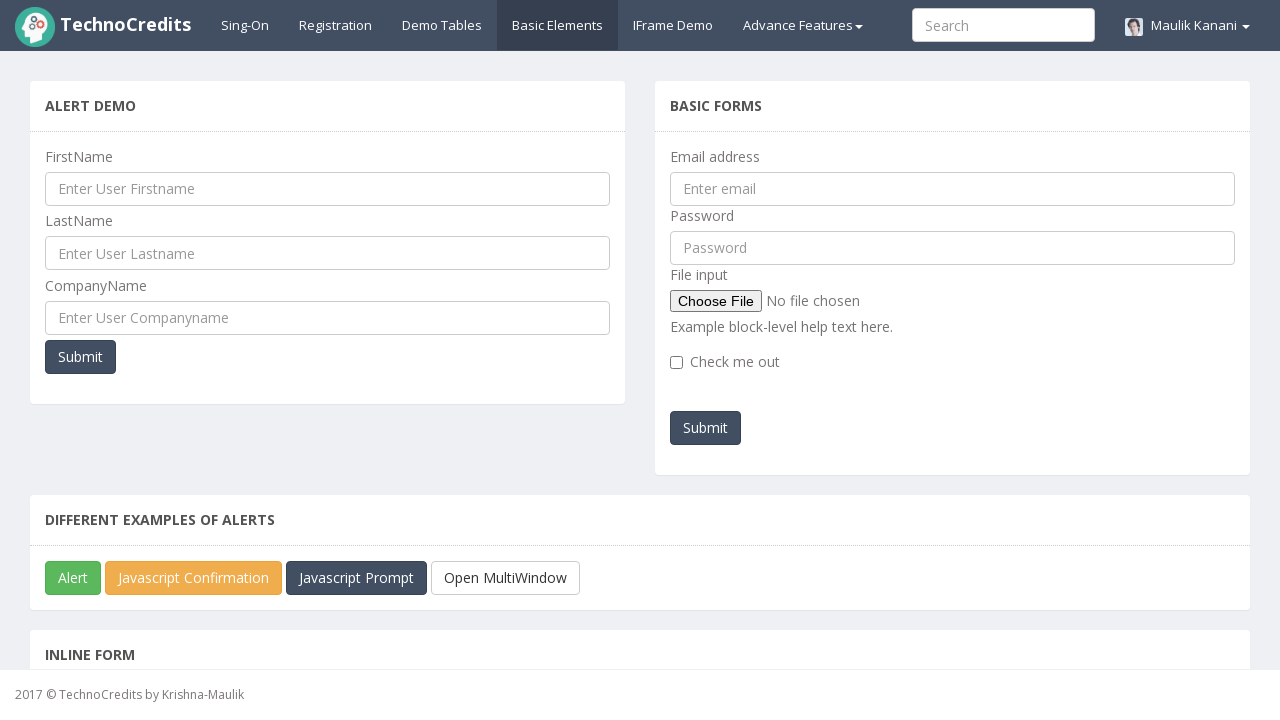

Located radio button element with id 'optionsRadios2'
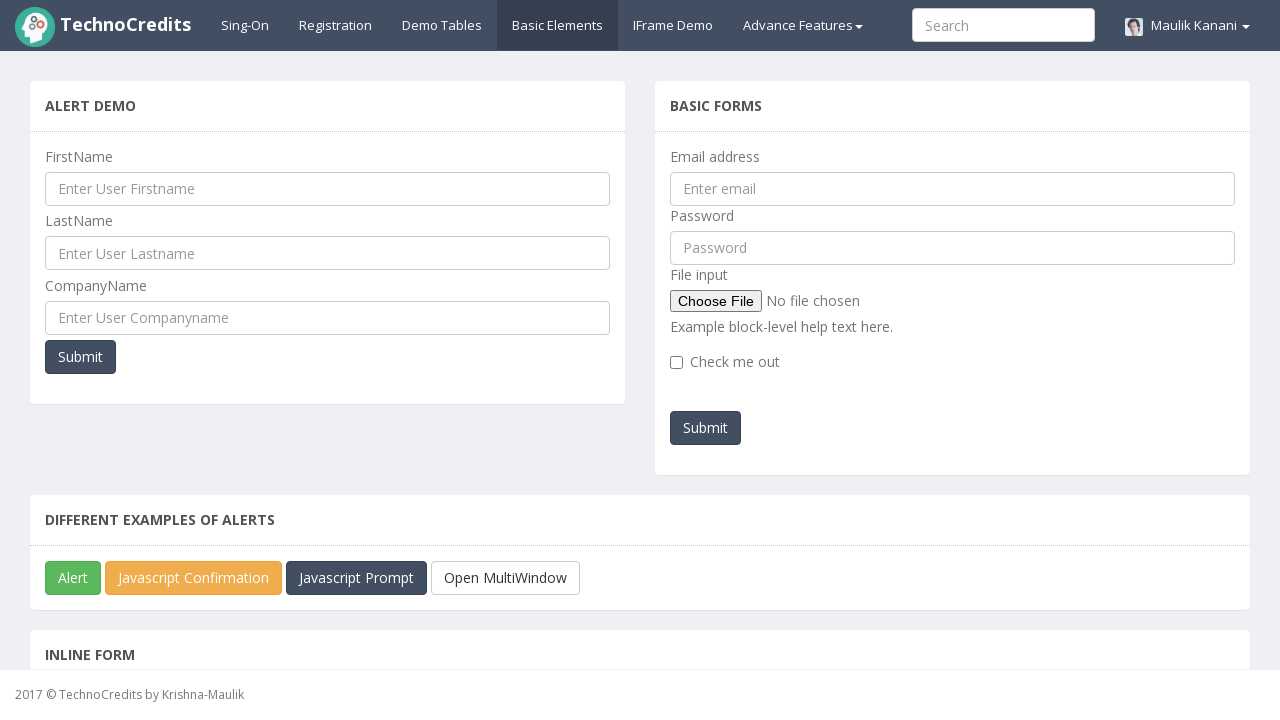

Scrolled radio button into view
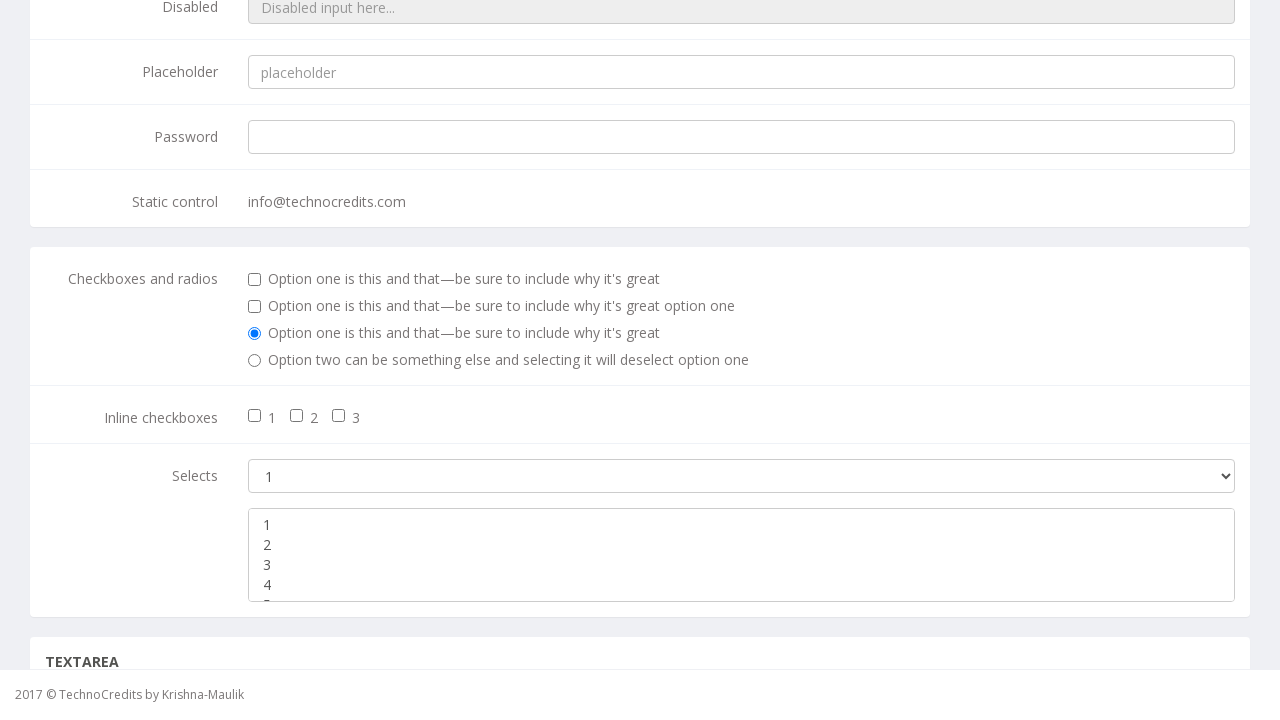

Clicked on radio button at (255, 361) on xpath=//input[@id='optionsRadios2']
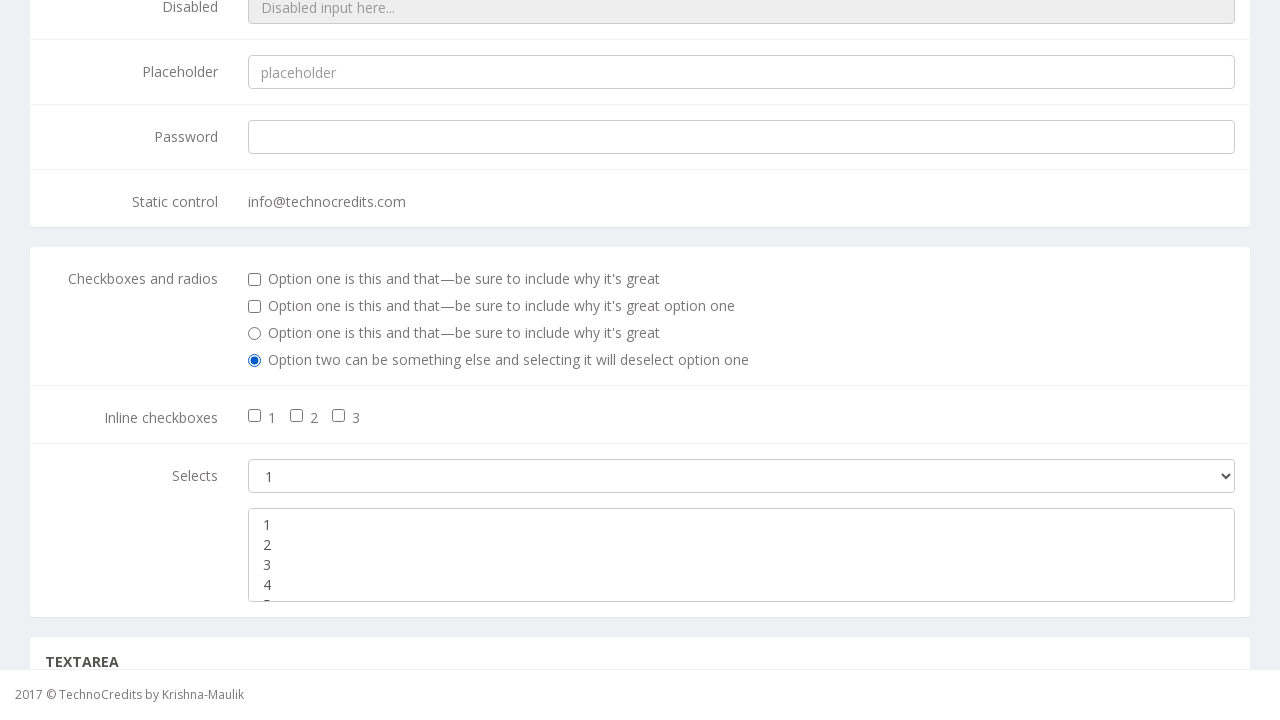

Verified radio button is selected
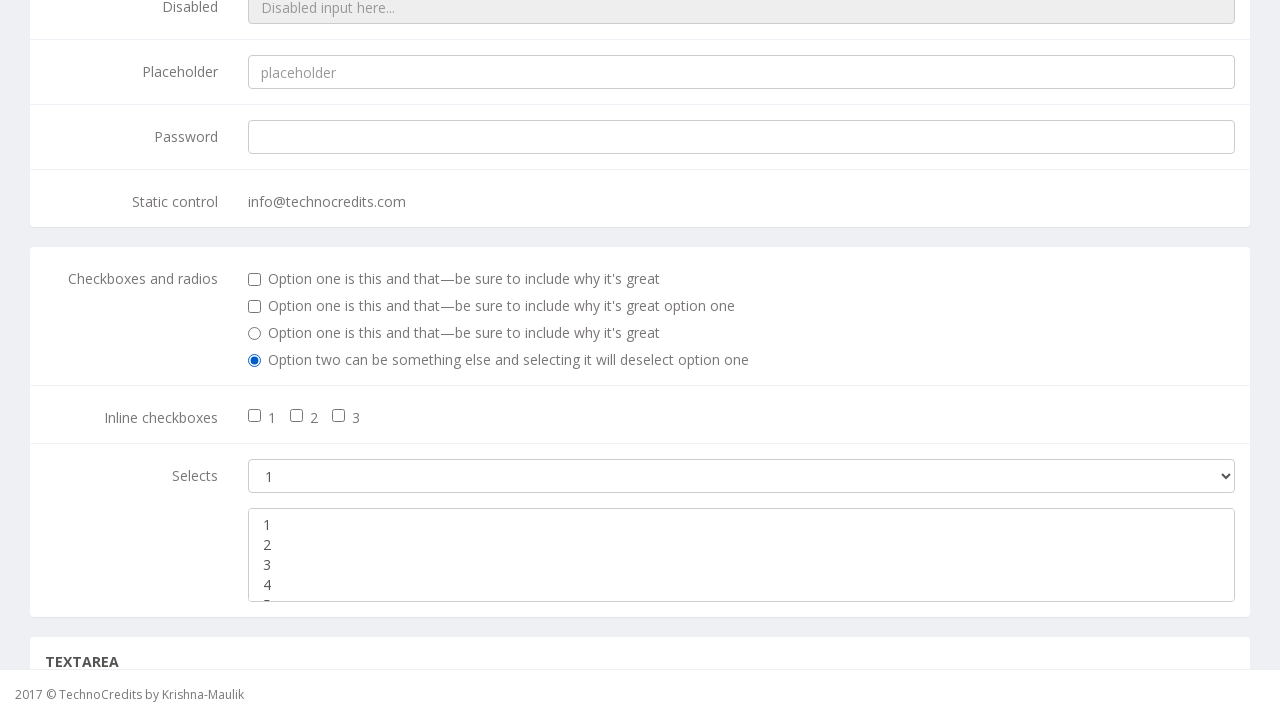

Located checkbox element with id 'inlineCheckbox2'
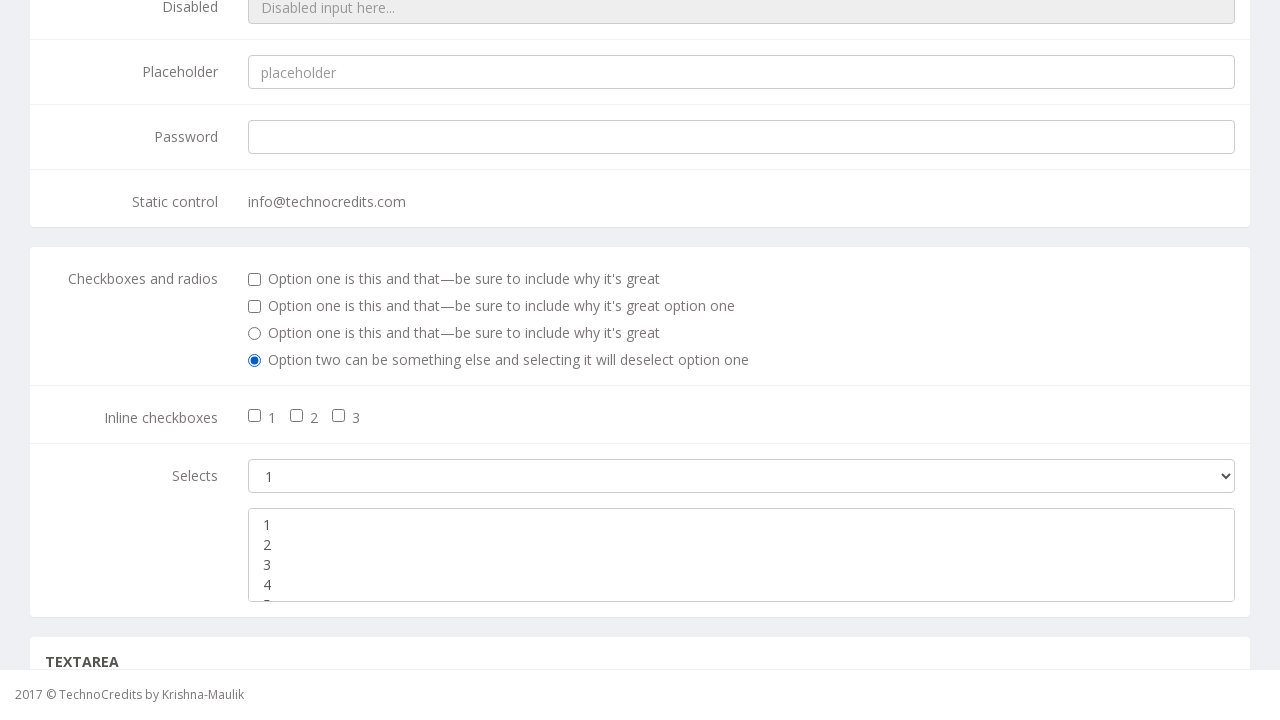

Scrolled checkbox into view
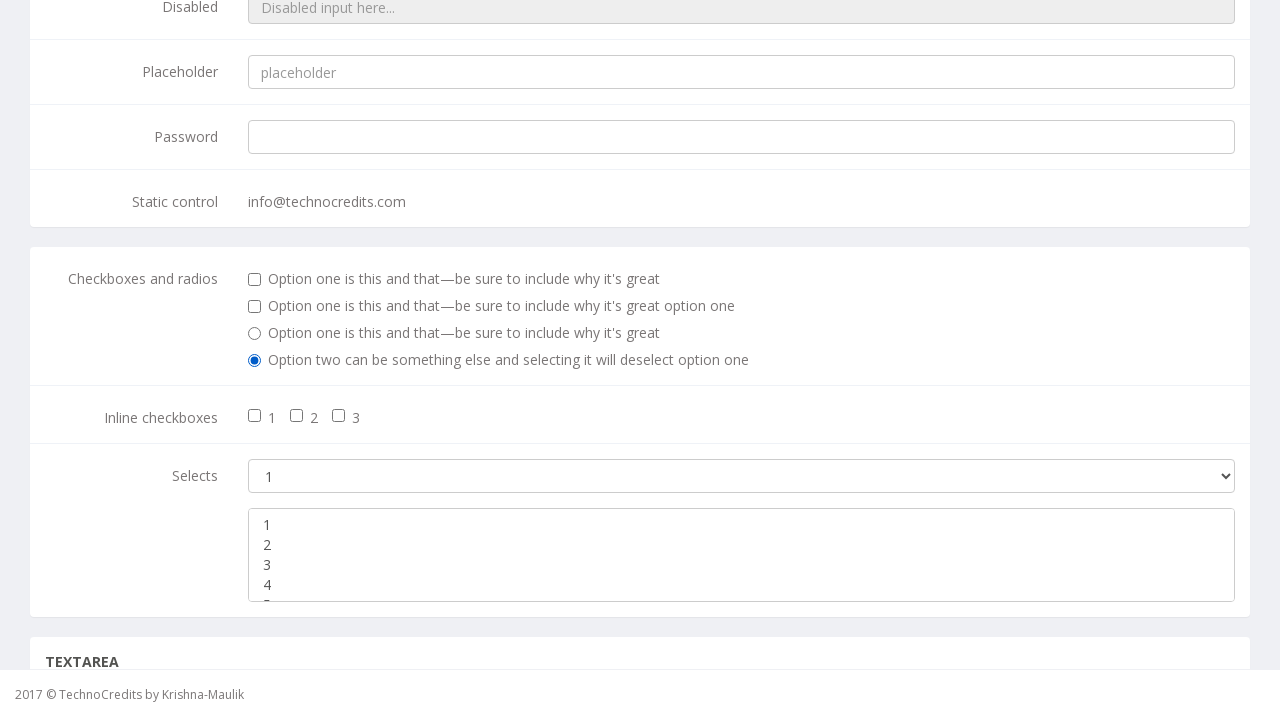

Clicked on checkbox at (297, 416) on xpath=//input[@id='inlineCheckbox2']
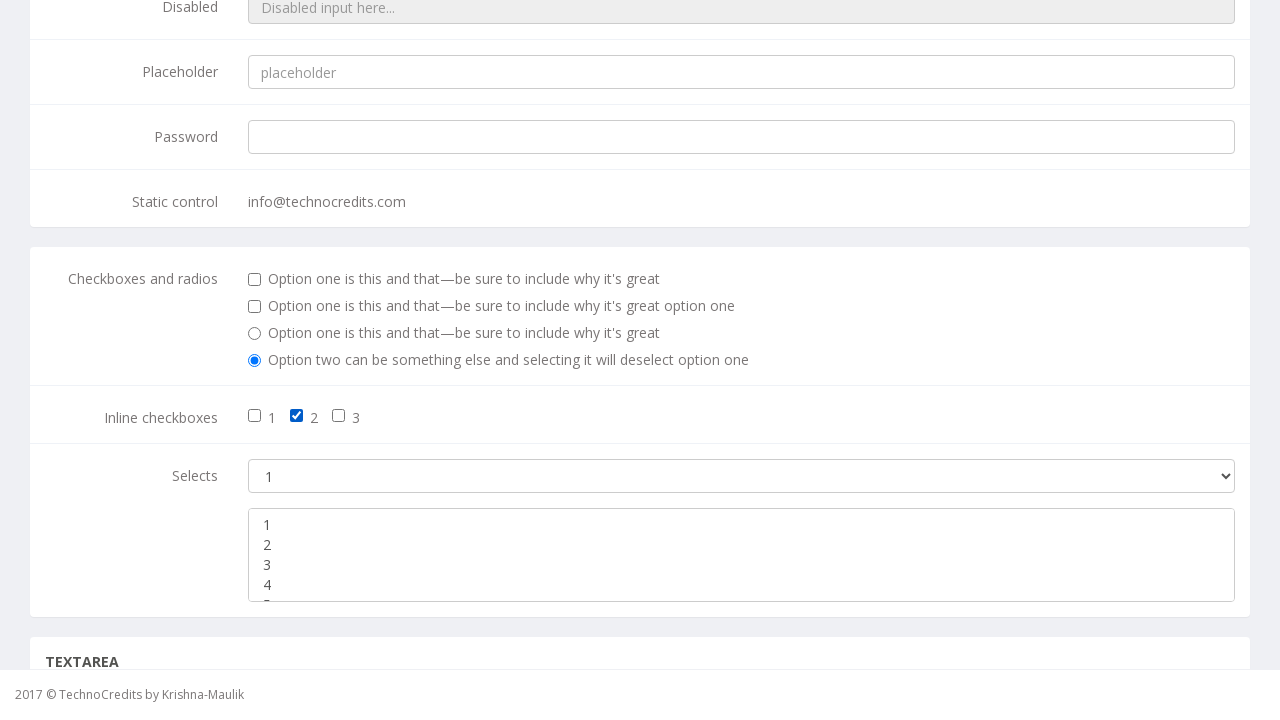

Verified checkbox is selected
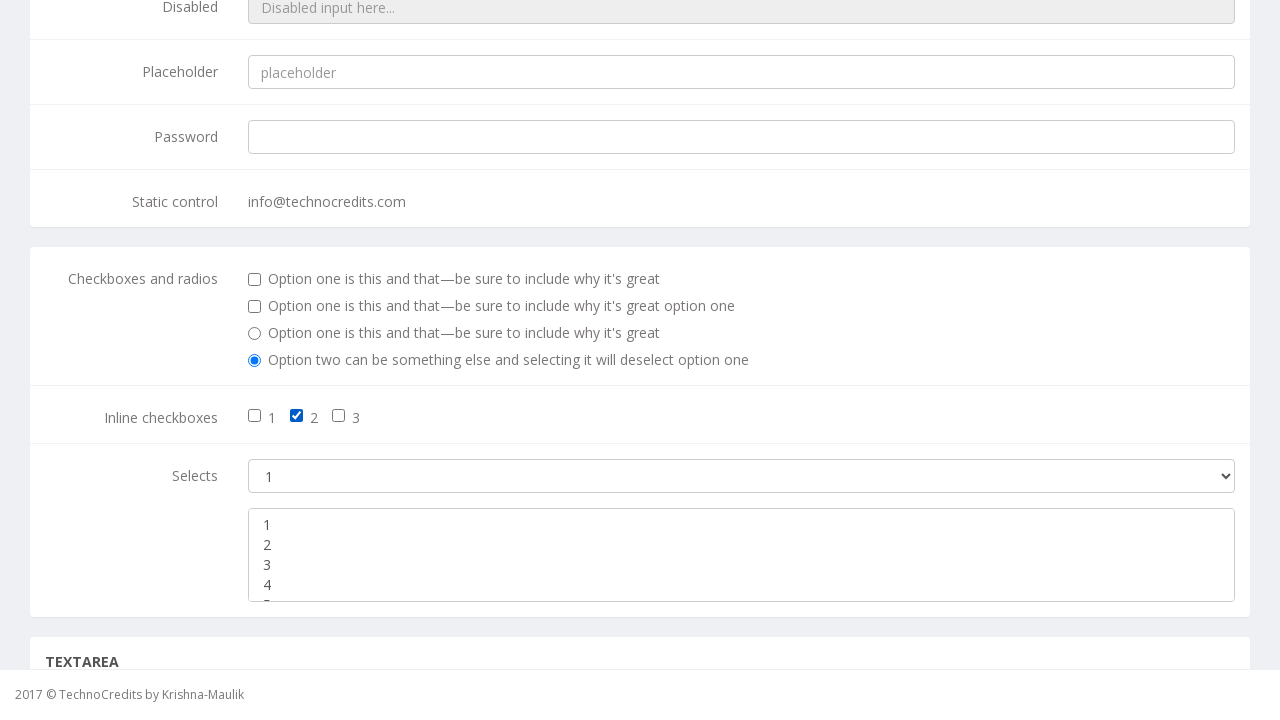

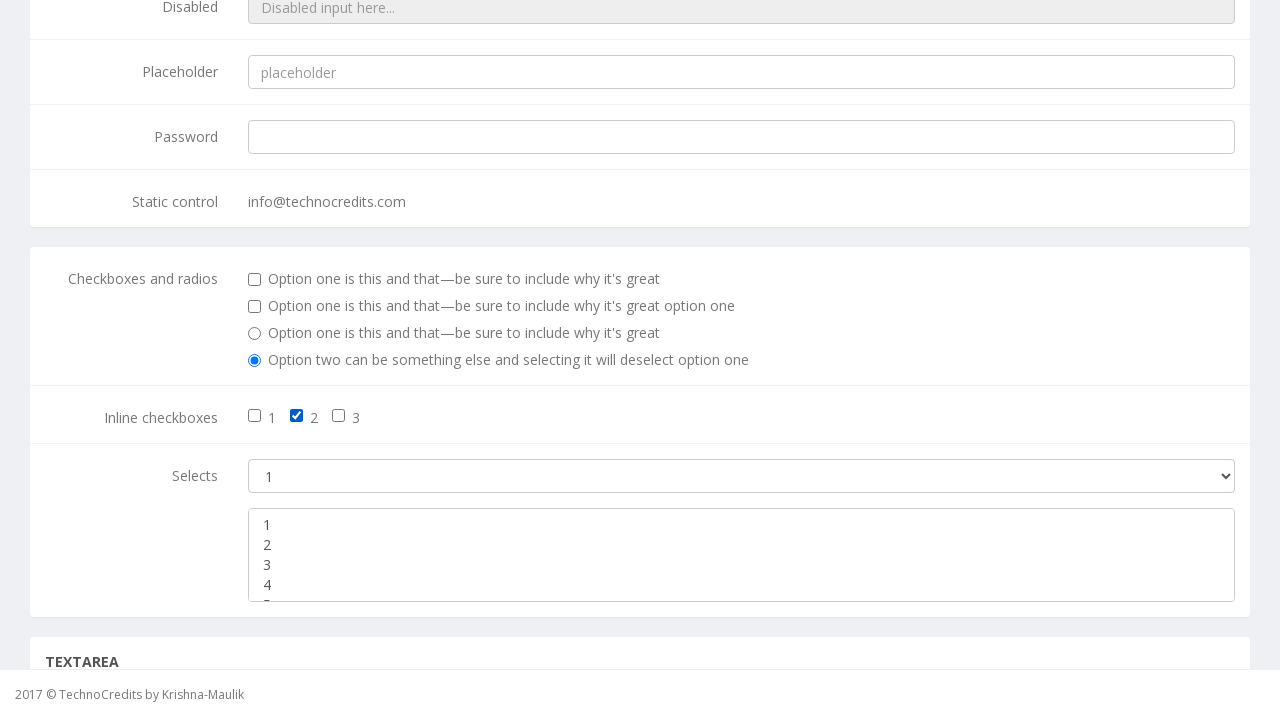